Navigates to the UFC Brazil athletes listing page and verifies that fighter cards are displayed with their information elements (thumbnail, name, nickname, category, and record).

Starting URL: https://www.ufc.com.br/athletes/all?gender=1&search=&filters%5B0%5D=status%3A23&page=1

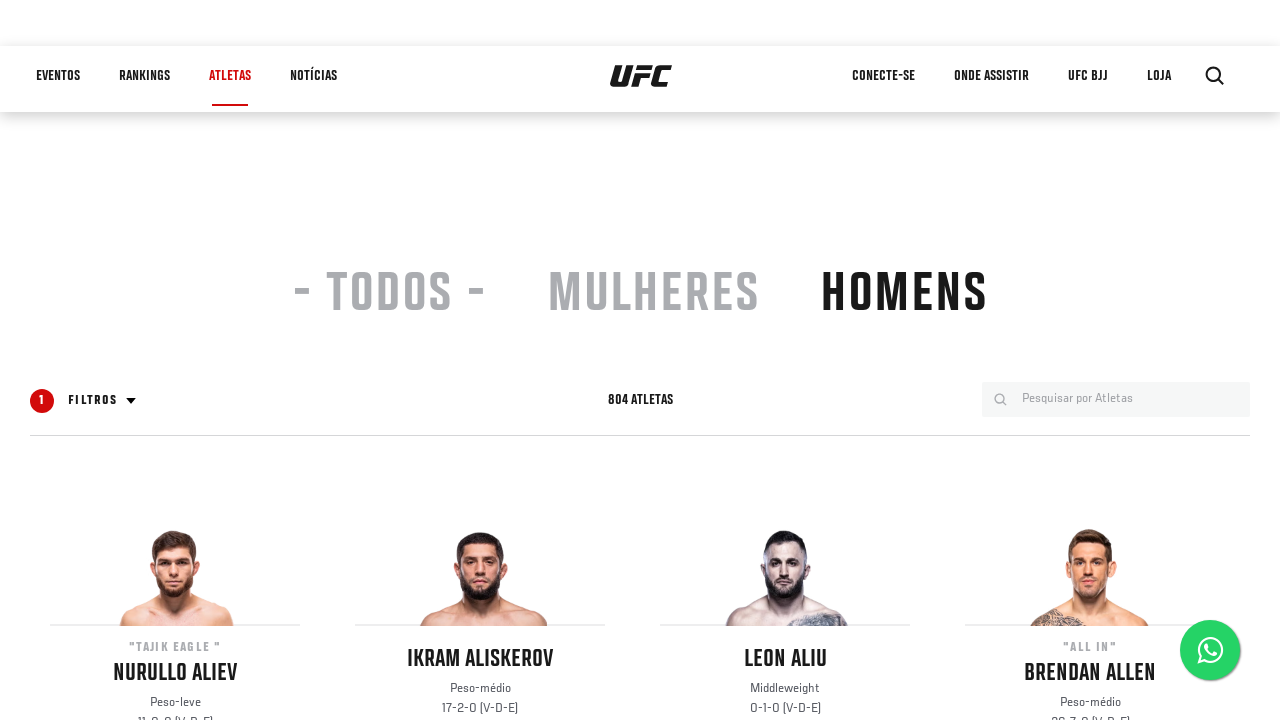

Waited for fighter listing items to load
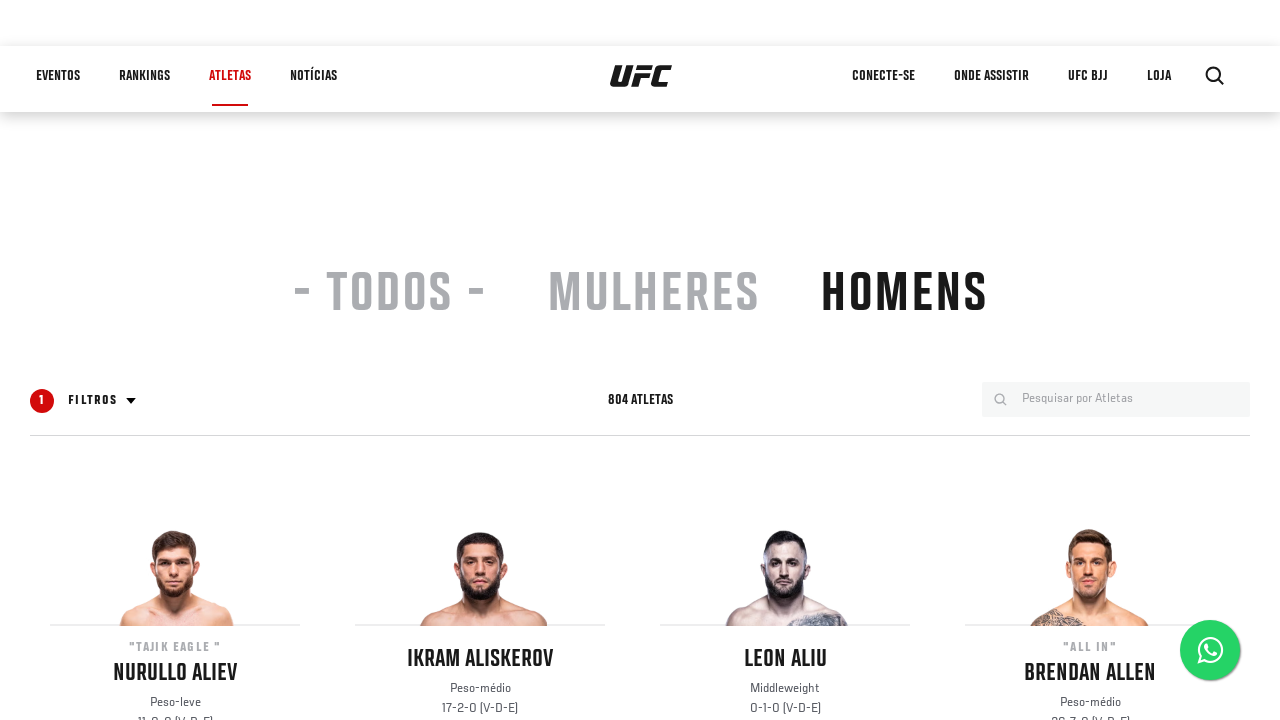

Verified fighter thumbnail images are present
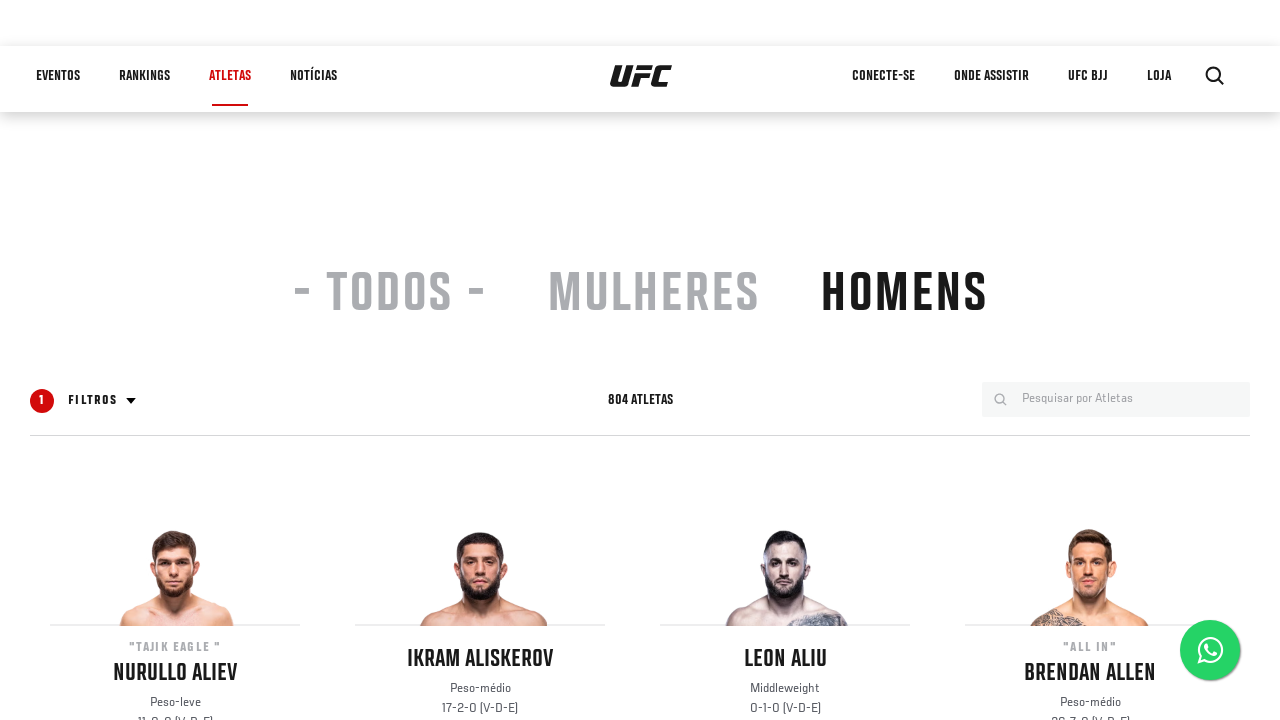

Verified fighter names are present
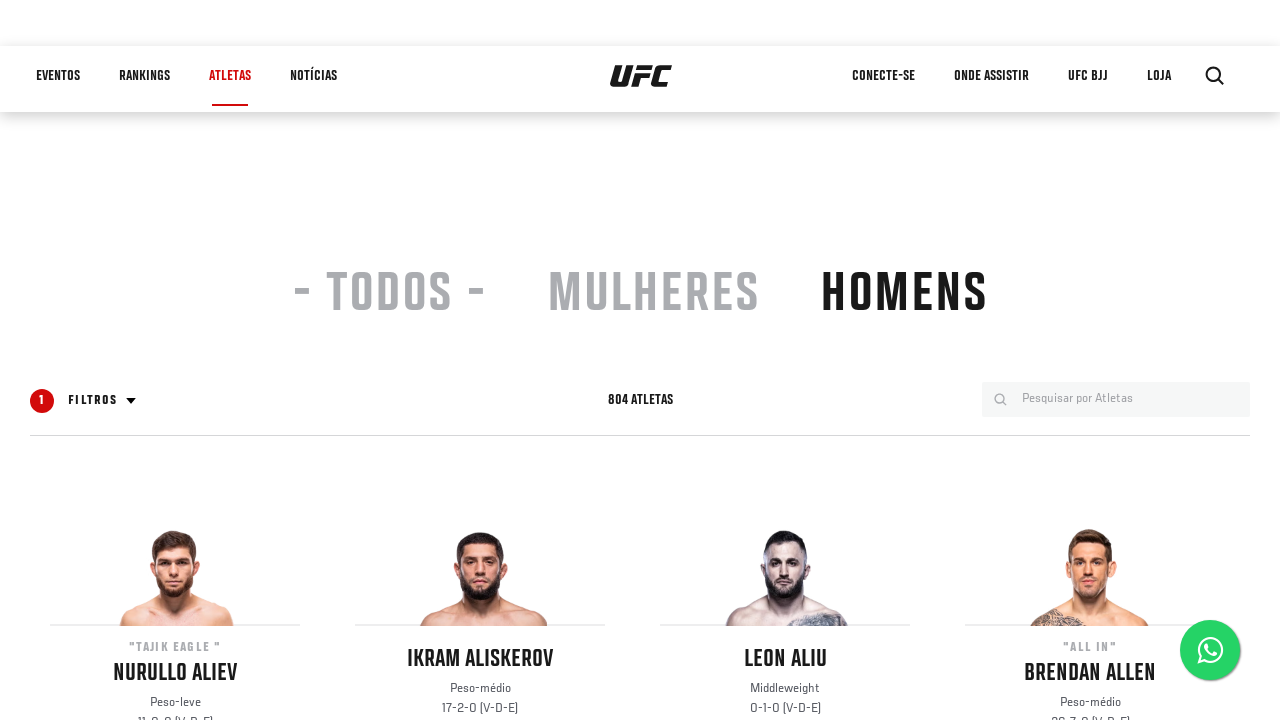

Verified fighter records are present
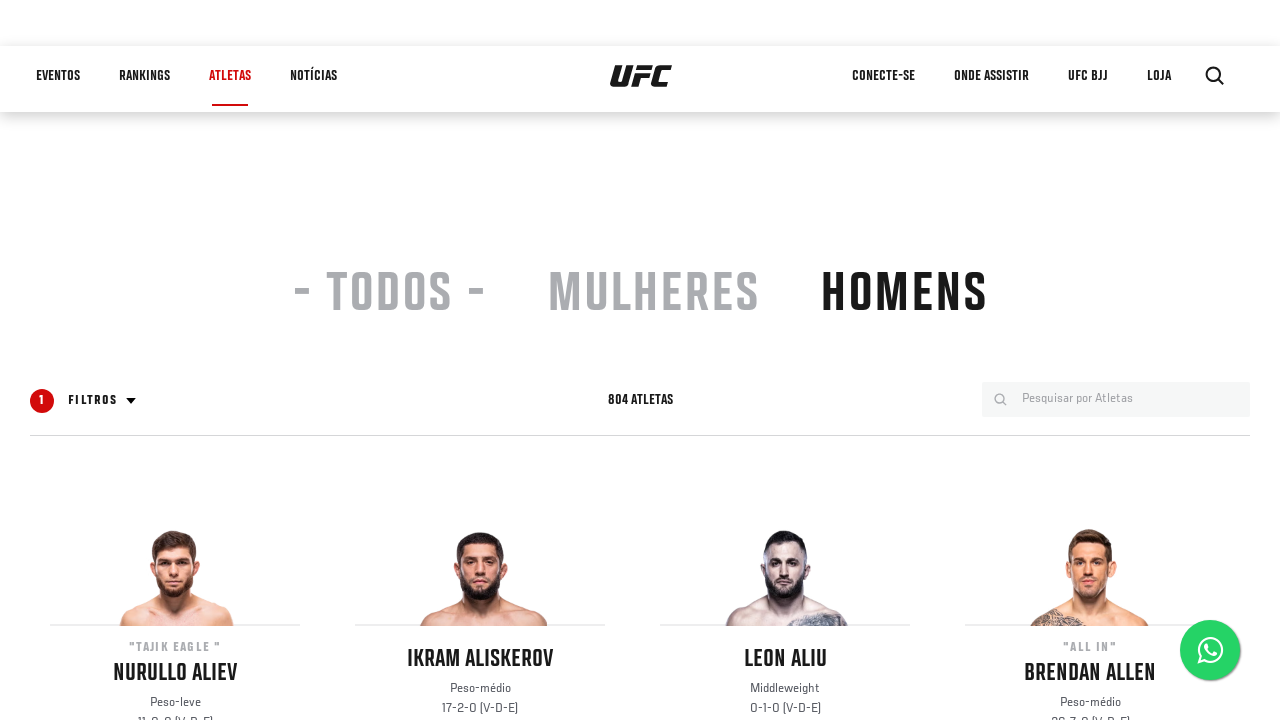

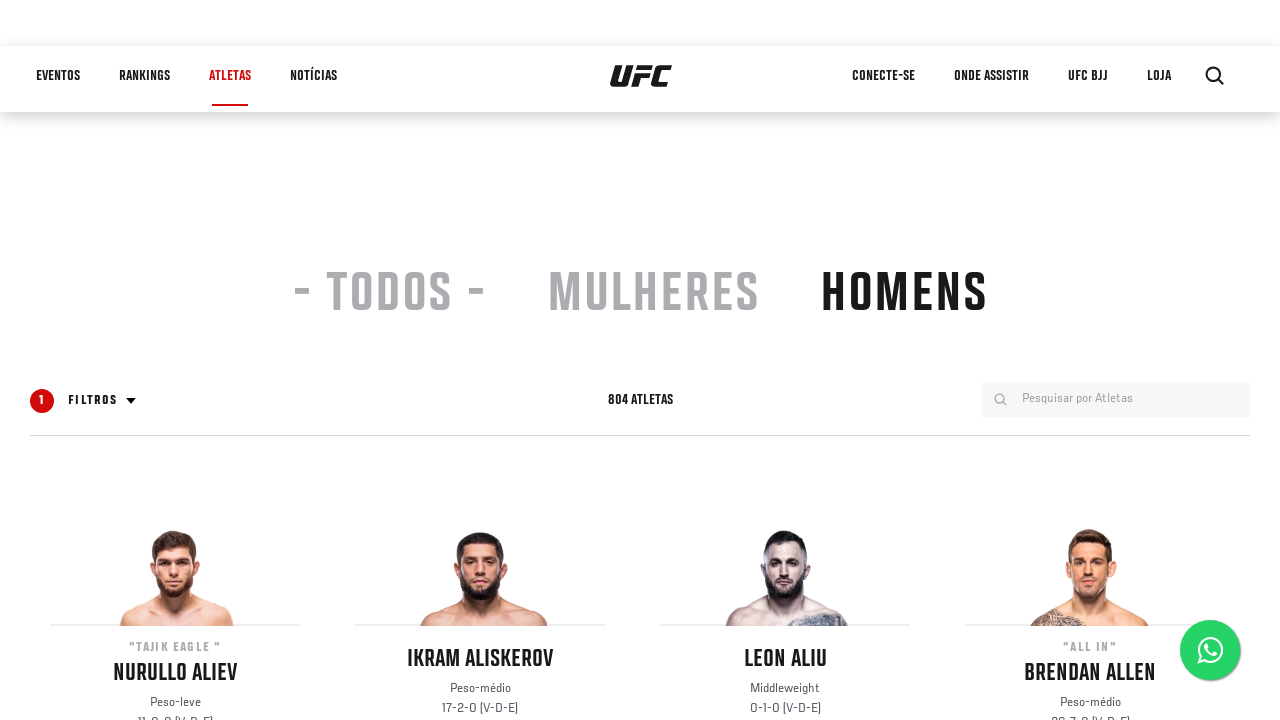